Tests explicit wait functionality by clicking buttons that trigger delayed element appearances and filling the revealed text fields

Starting URL: https://www.hyrtutorials.com/p/waits-demo.html

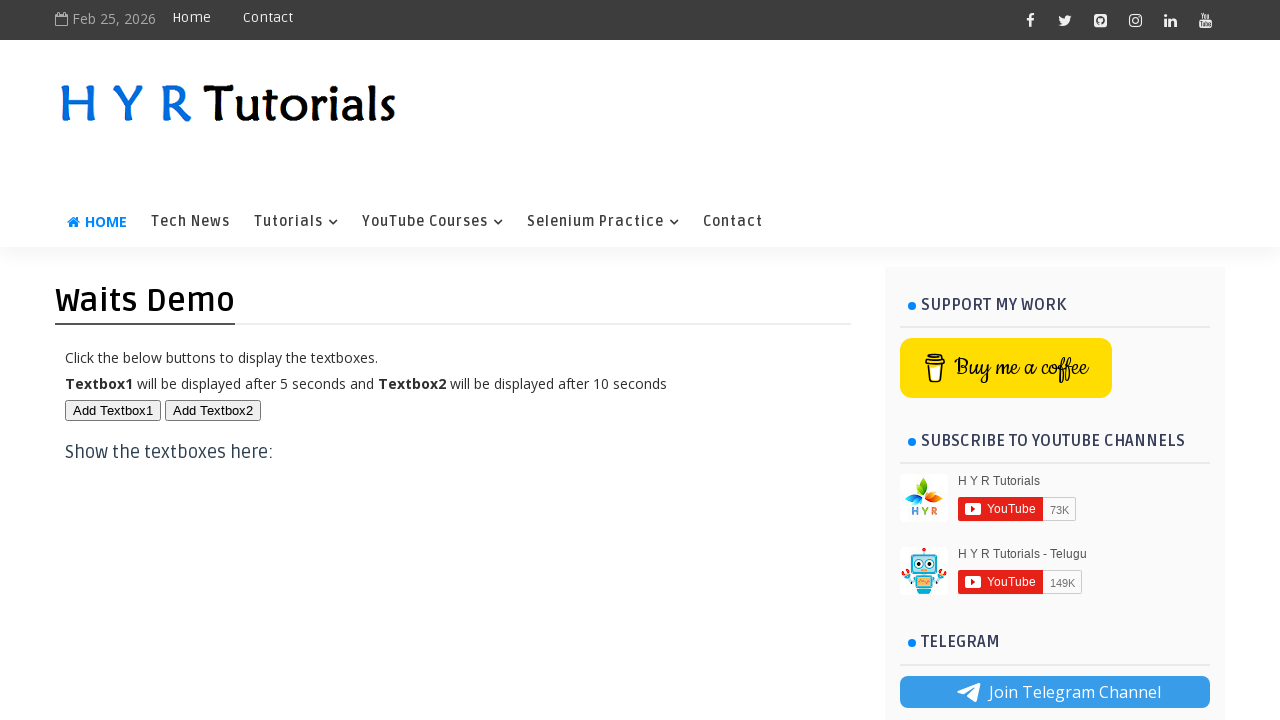

Clicked first button to trigger delayed element appearance at (113, 410) on #btn1
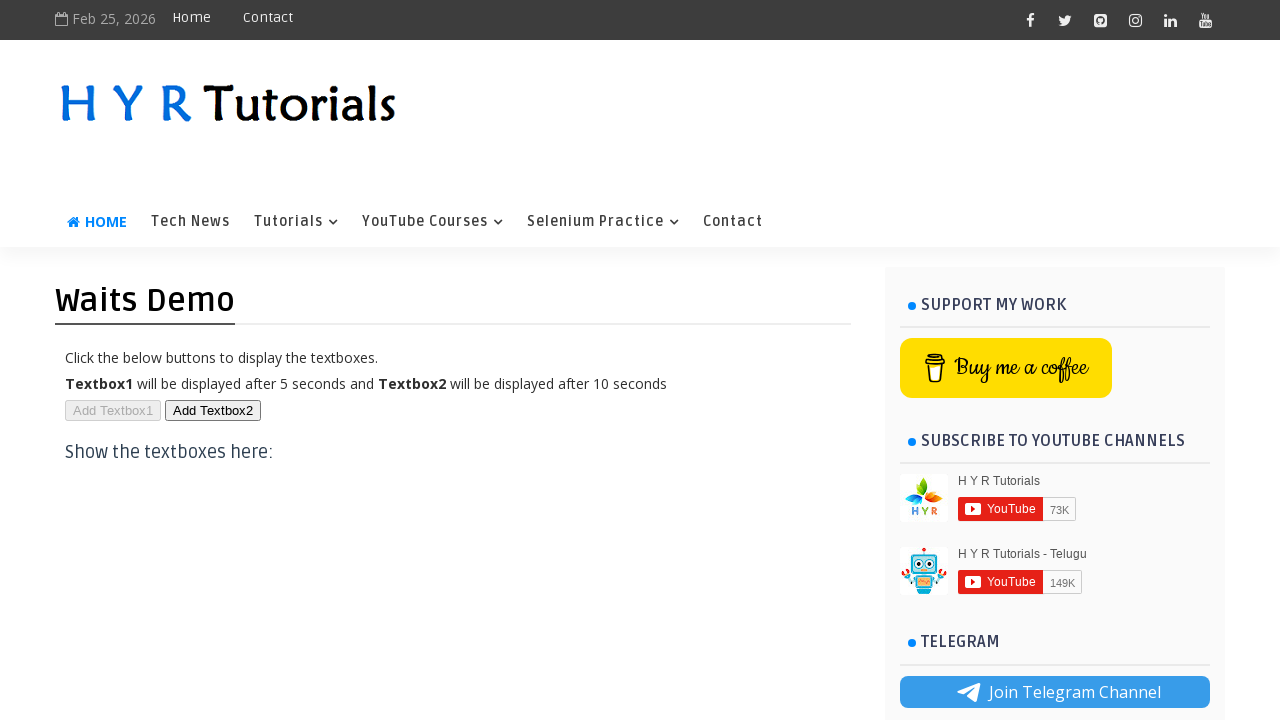

First text field appeared after explicit wait
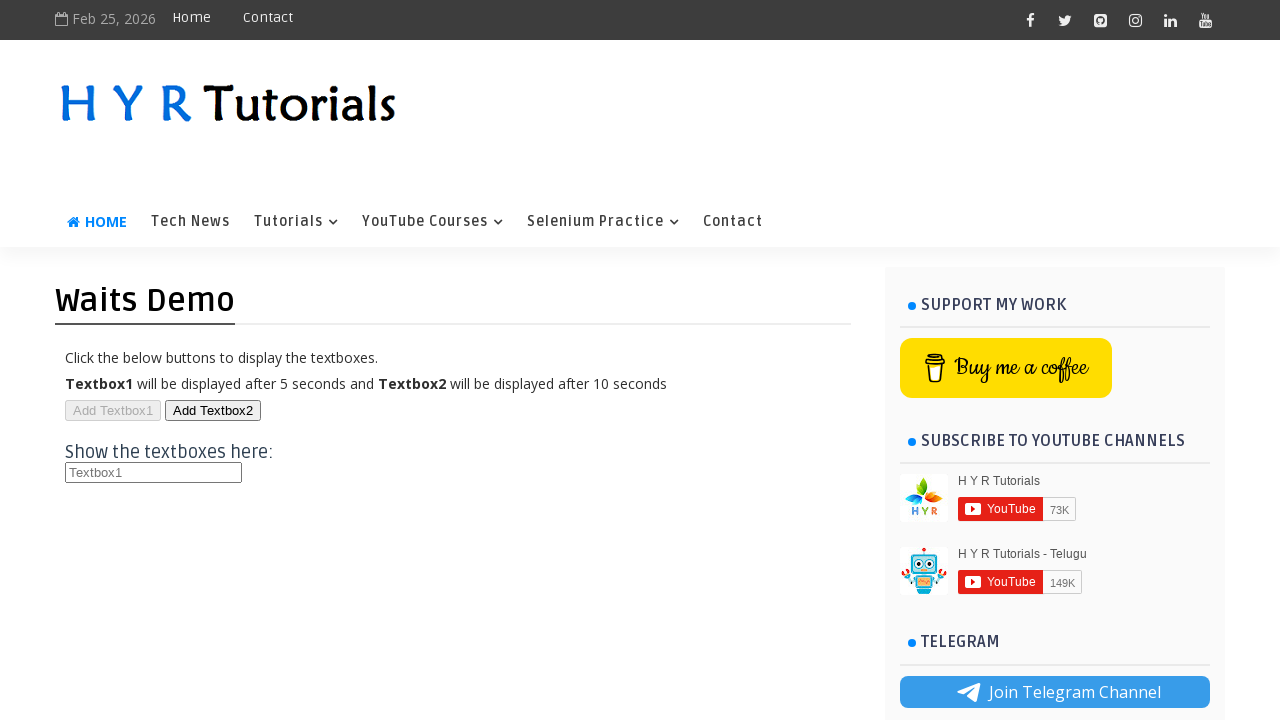

Filled first text field with 'Hello Explicit Wait' on #txt1
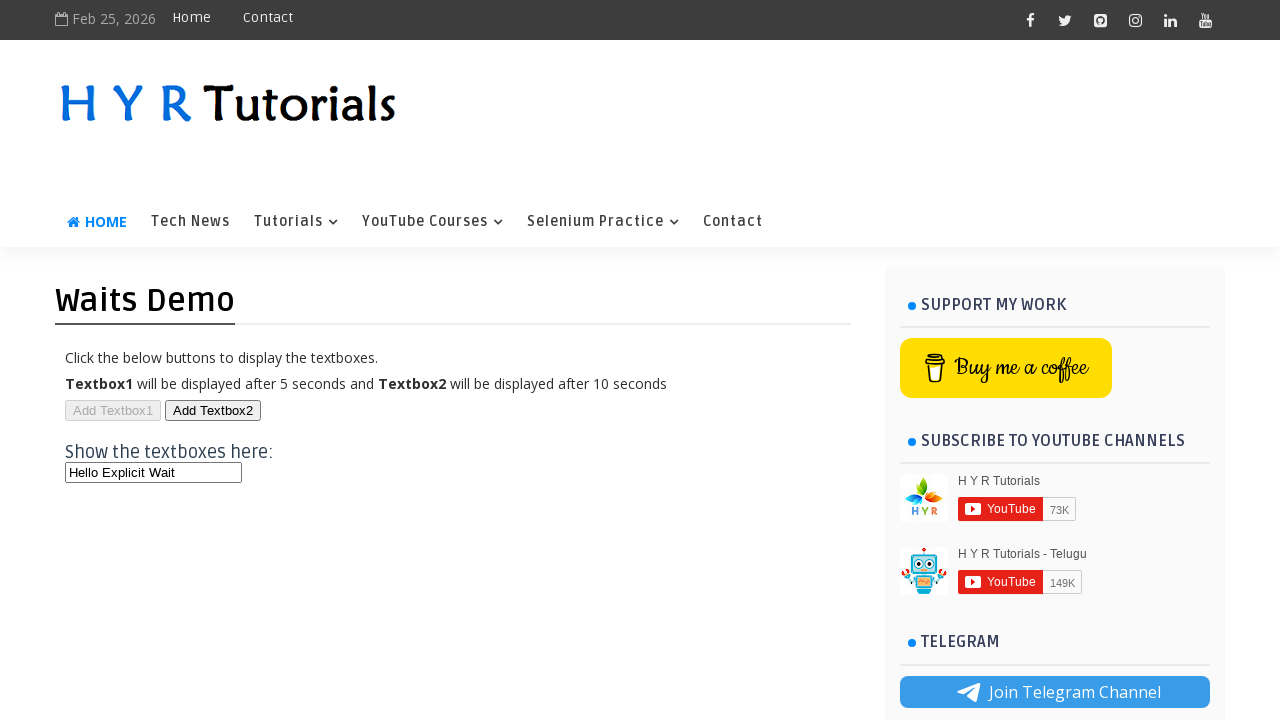

Clicked second button to trigger another delayed element appearance at (213, 410) on #btn2
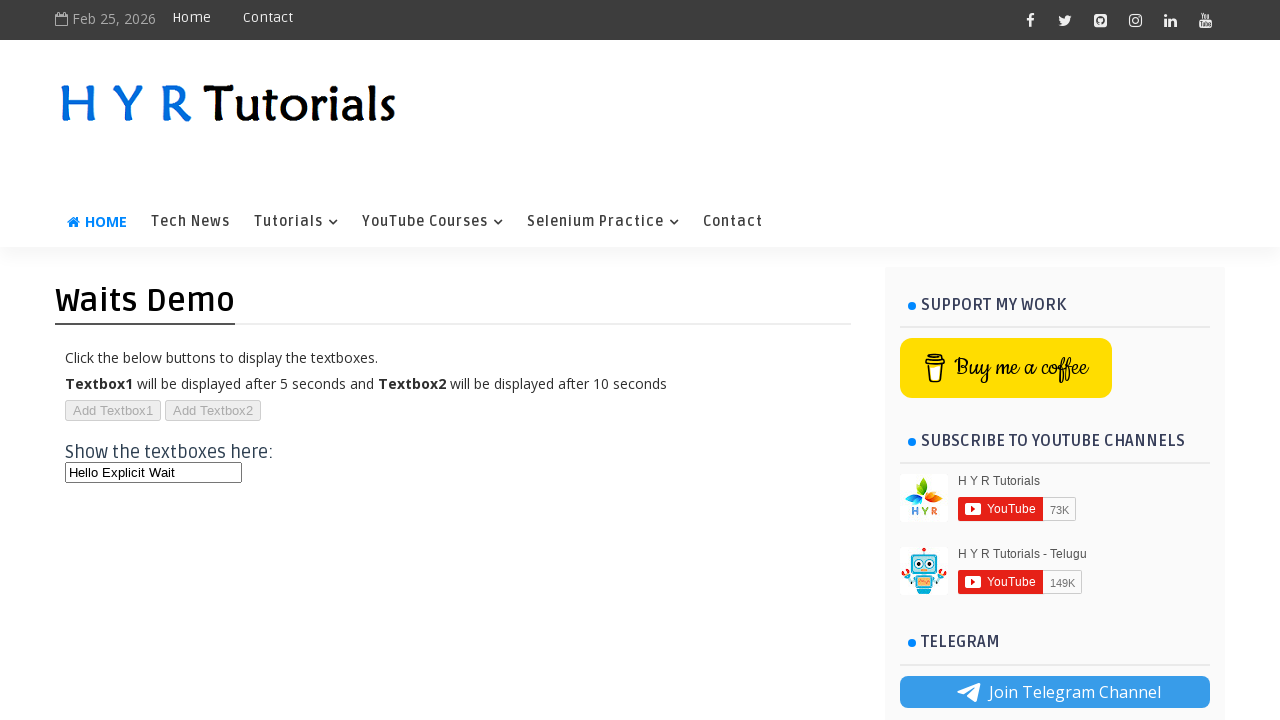

Second text field became visible after explicit wait
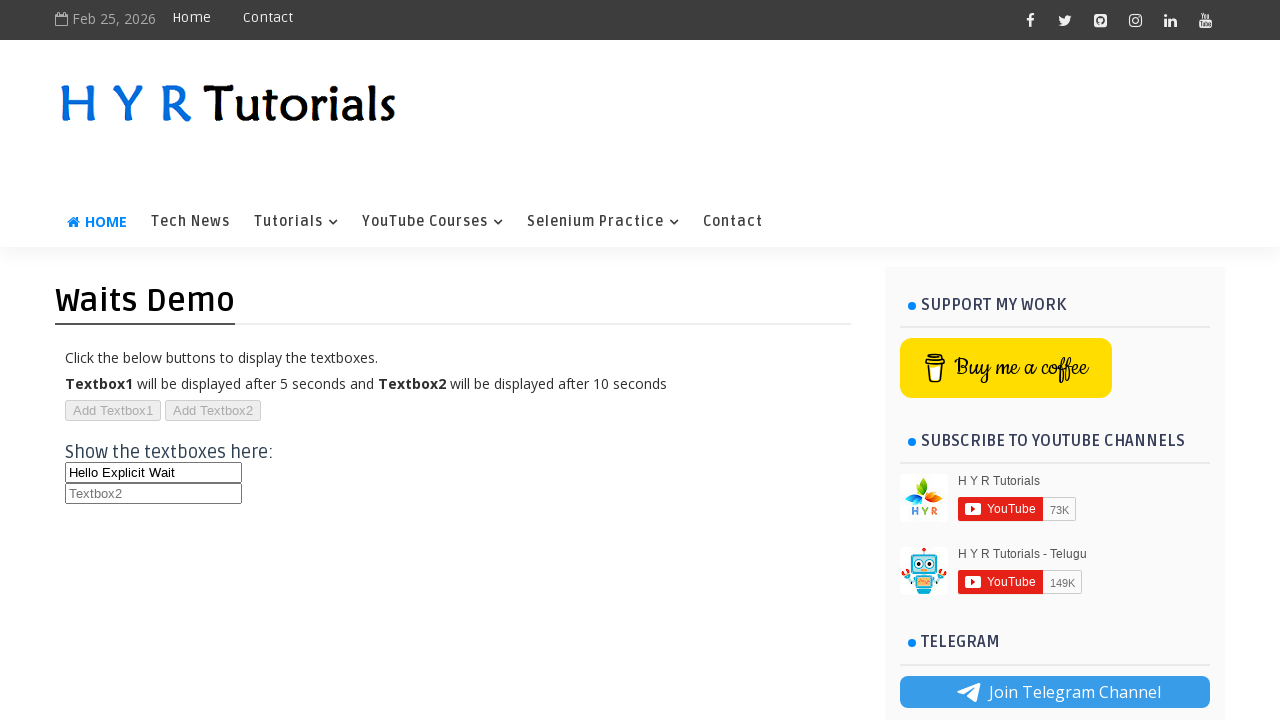

Filled second text field with 'Waiting from 10 seconds' on #txt2
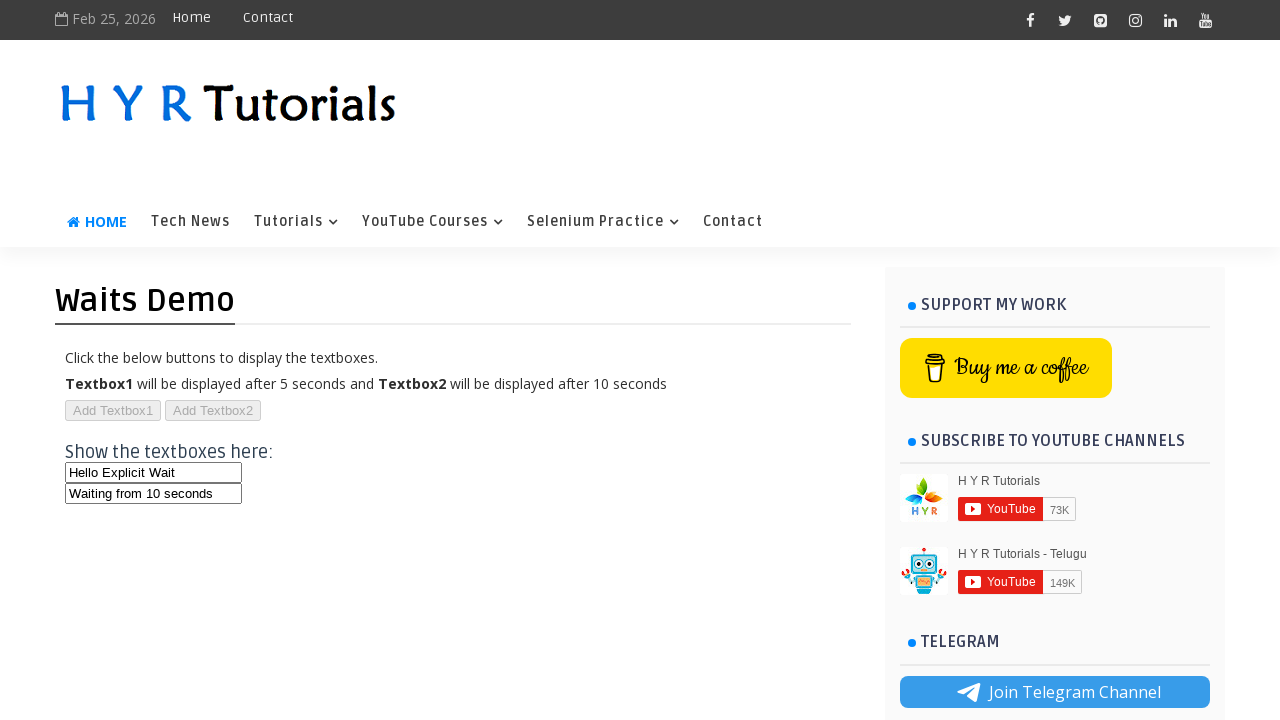

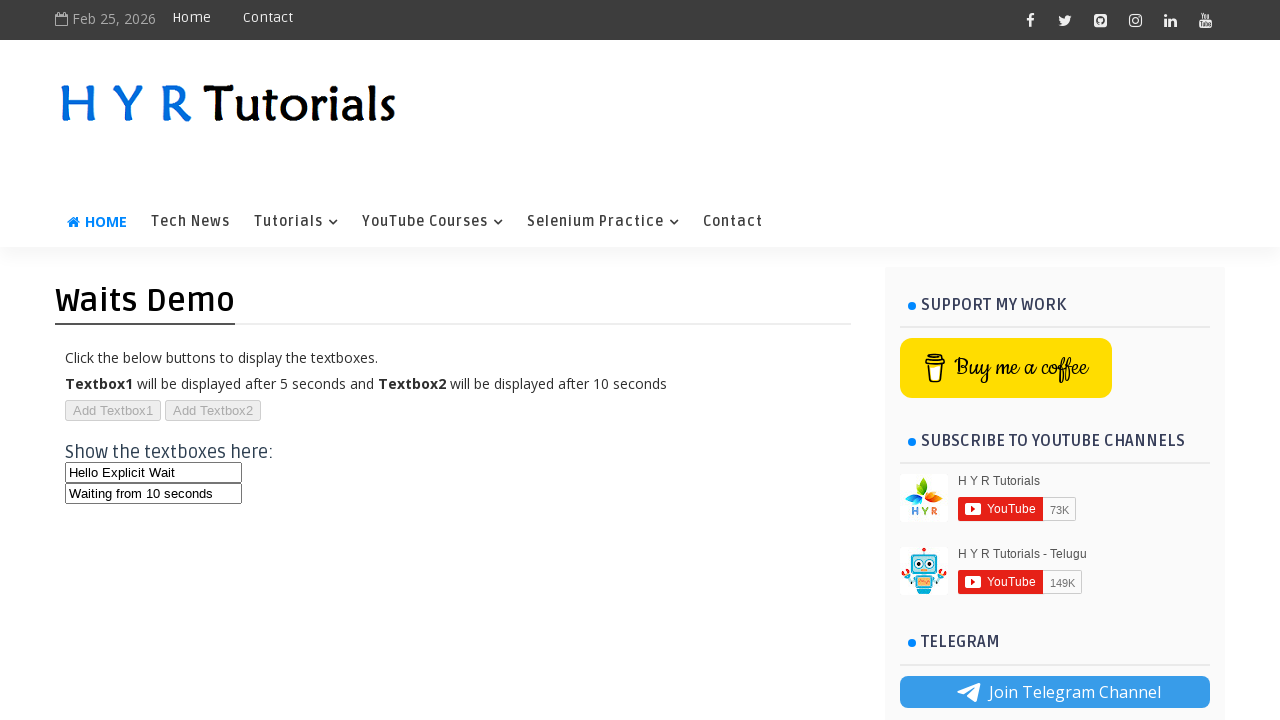